Navigates to a Selenium course content page, clicks on a heading element, and then clicks on a link to view Resume Model-1

Starting URL: http://greenstech.in/selenium-course-content.html

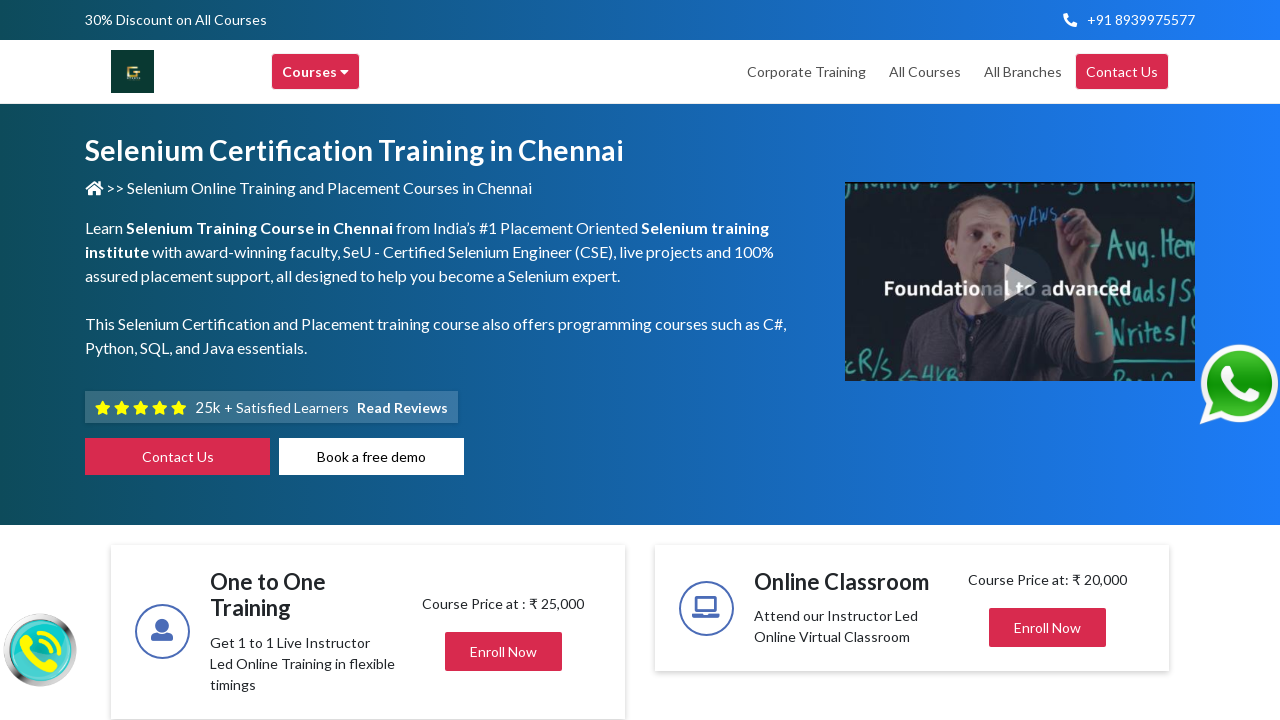

Navigated to Selenium course content page
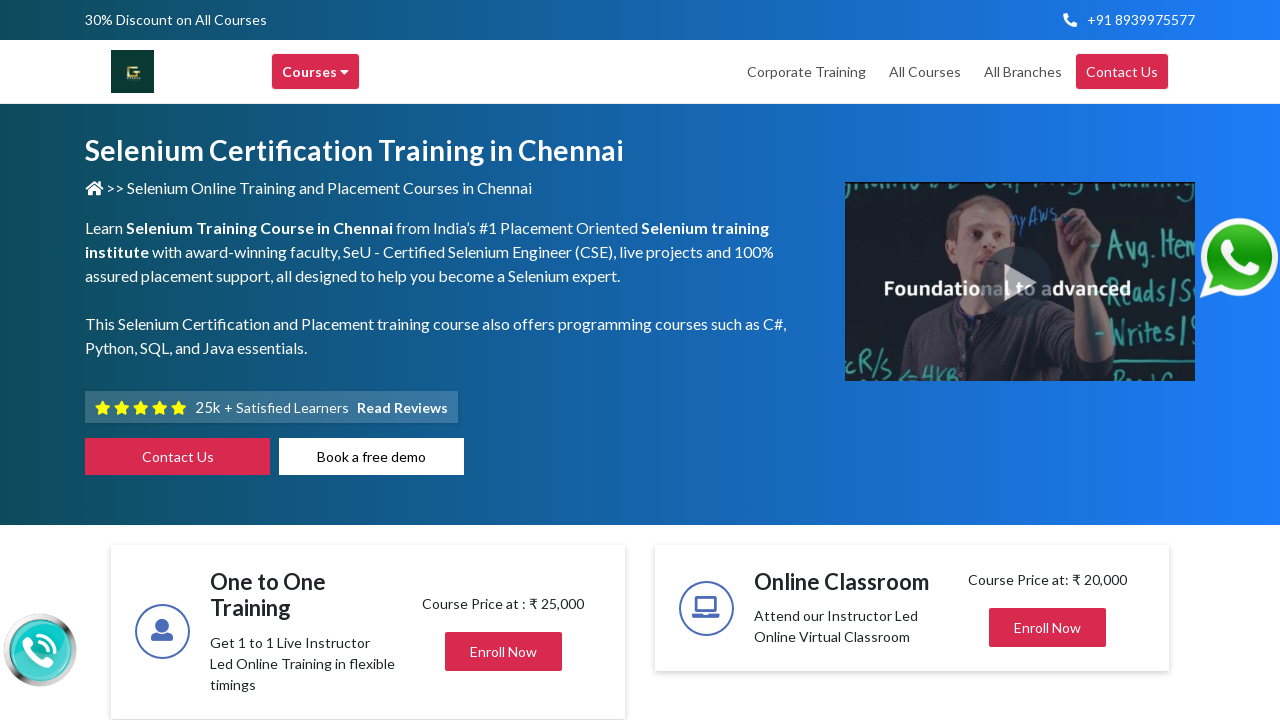

Clicked on heading element with id 'heading201' at (1048, 360) on #heading201
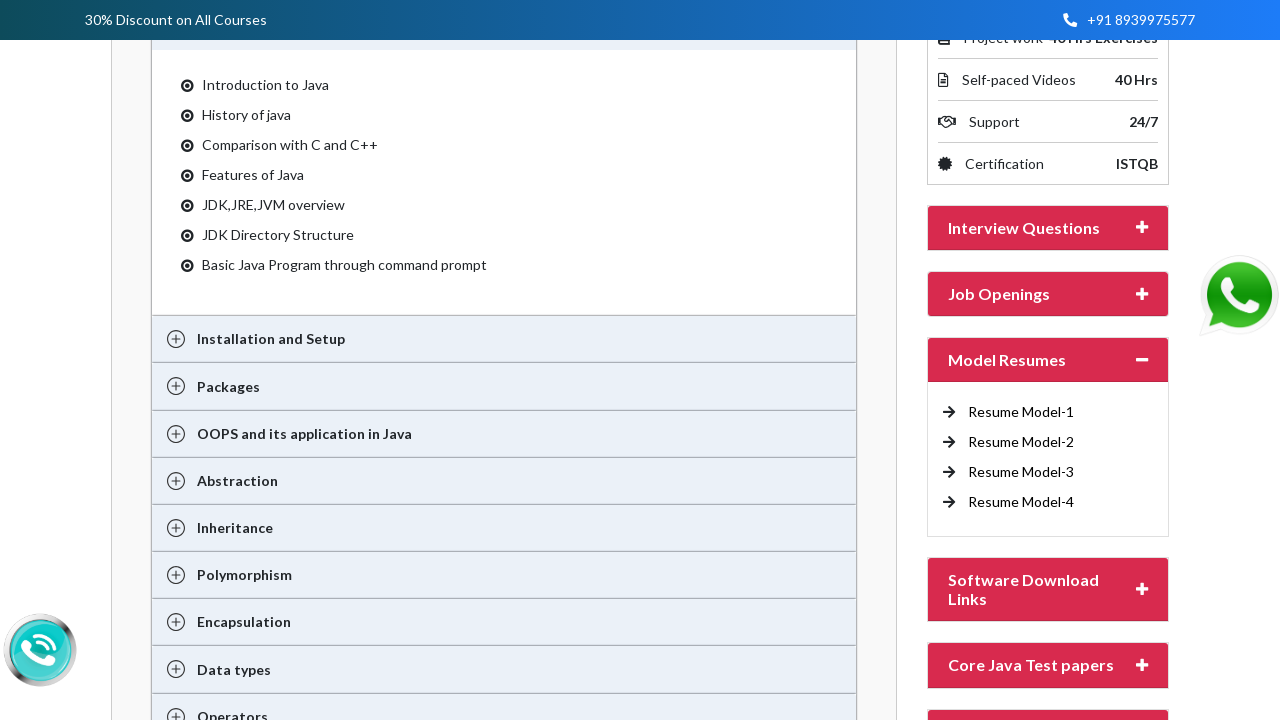

Clicked on 'Resume Model-1' link at (1021, 412) on xpath=//a[text()='Resume Model-1 ']
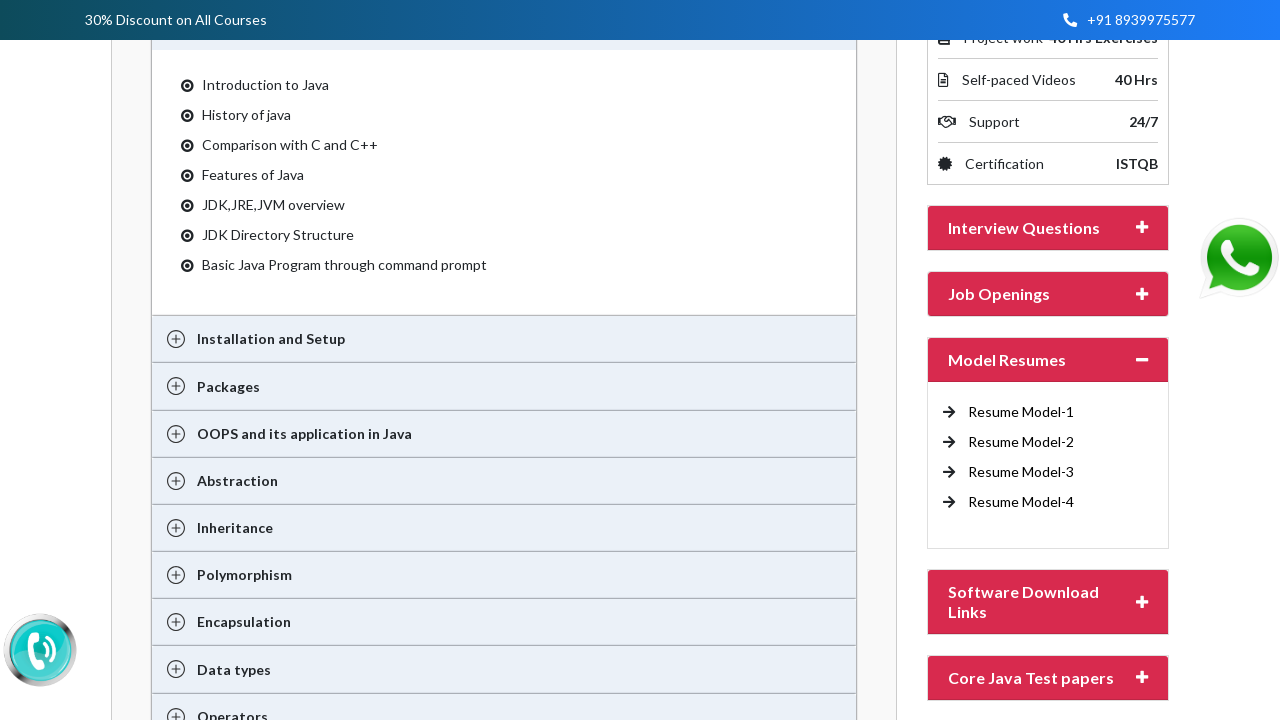

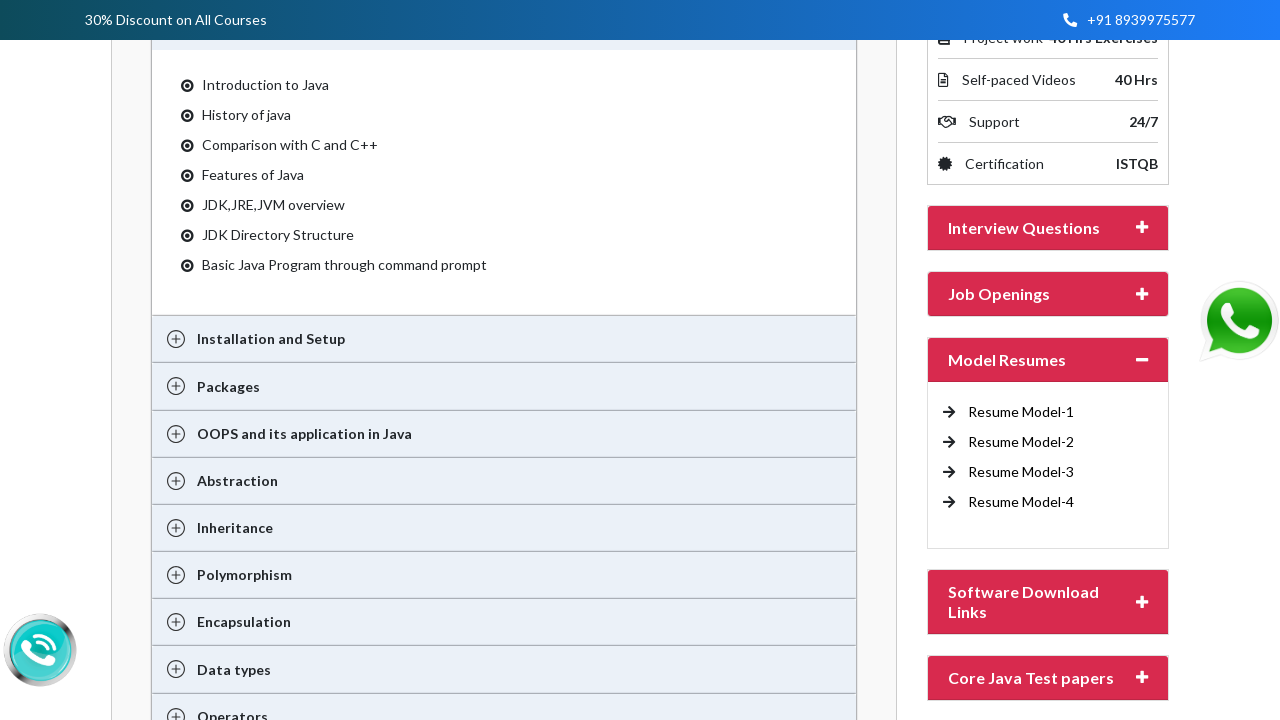